Tests radio button selection functionality by clicking on blue and red radio buttons and verifying their selection states

Starting URL: http://samples.gwtproject.org/samples/Showcase/Showcase.html#!CwRadioButton

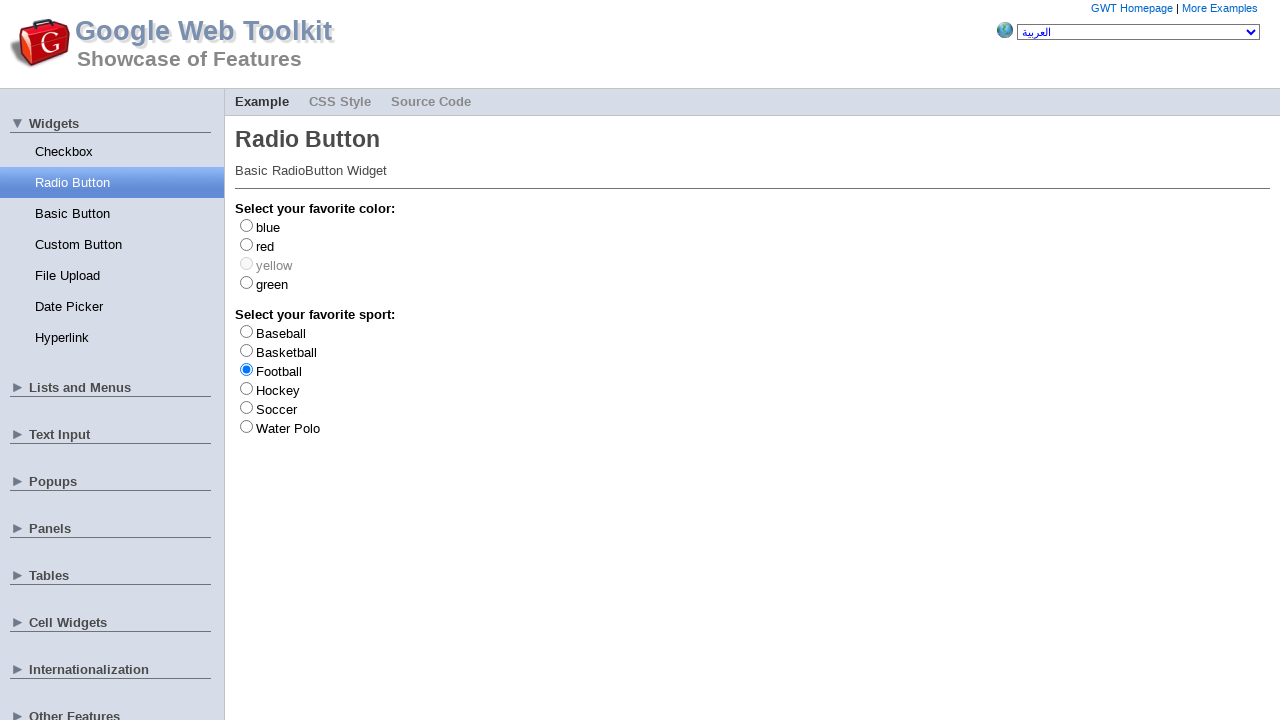

Waited for blue radio button to load
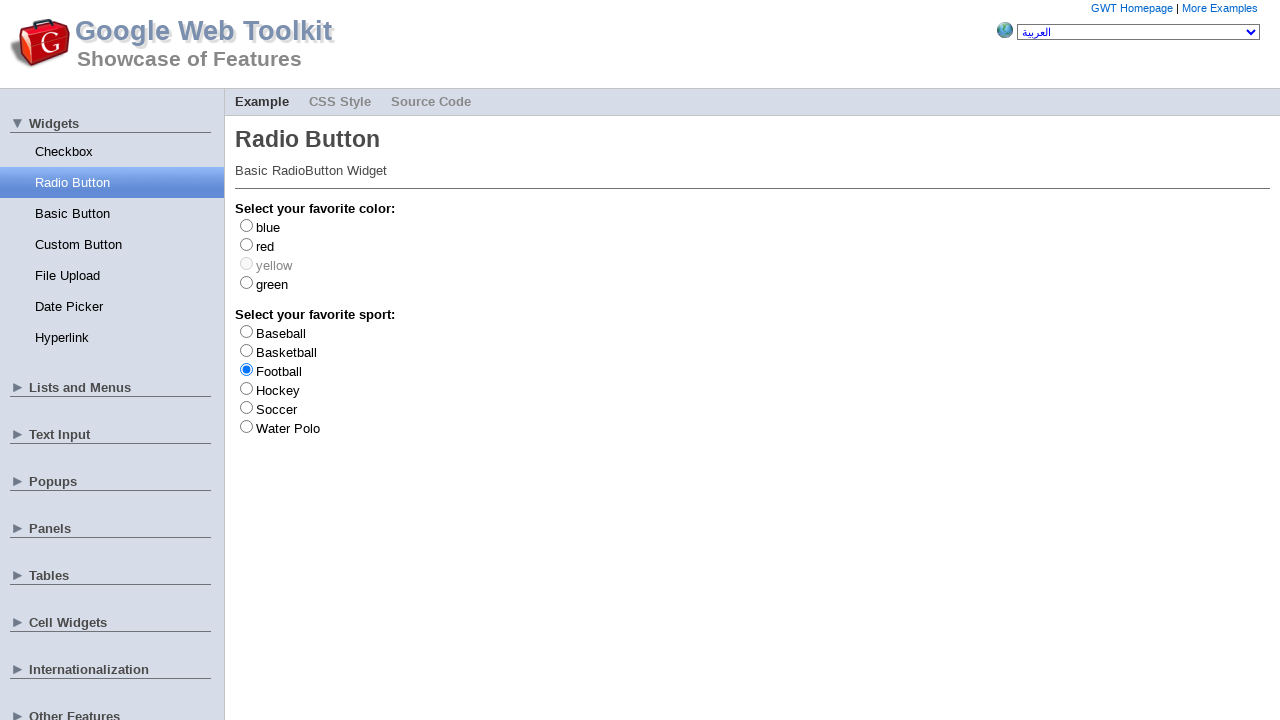

Located blue radio button element
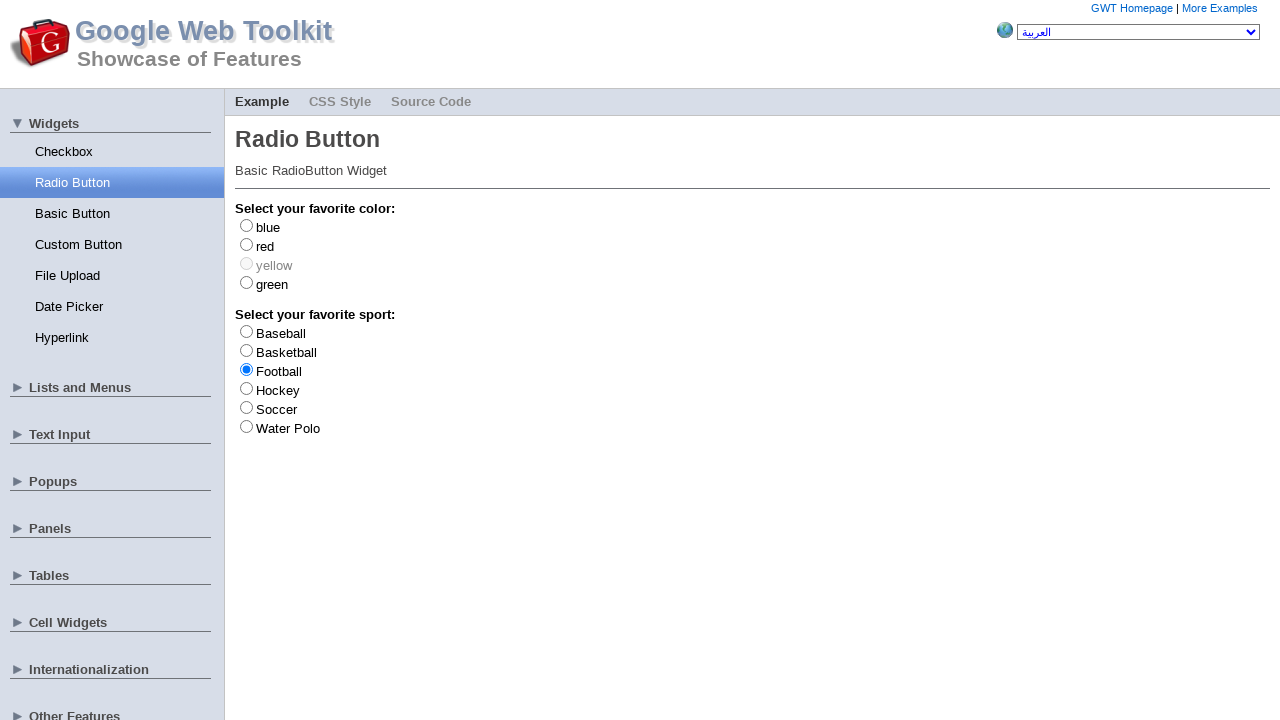

Located red radio button element
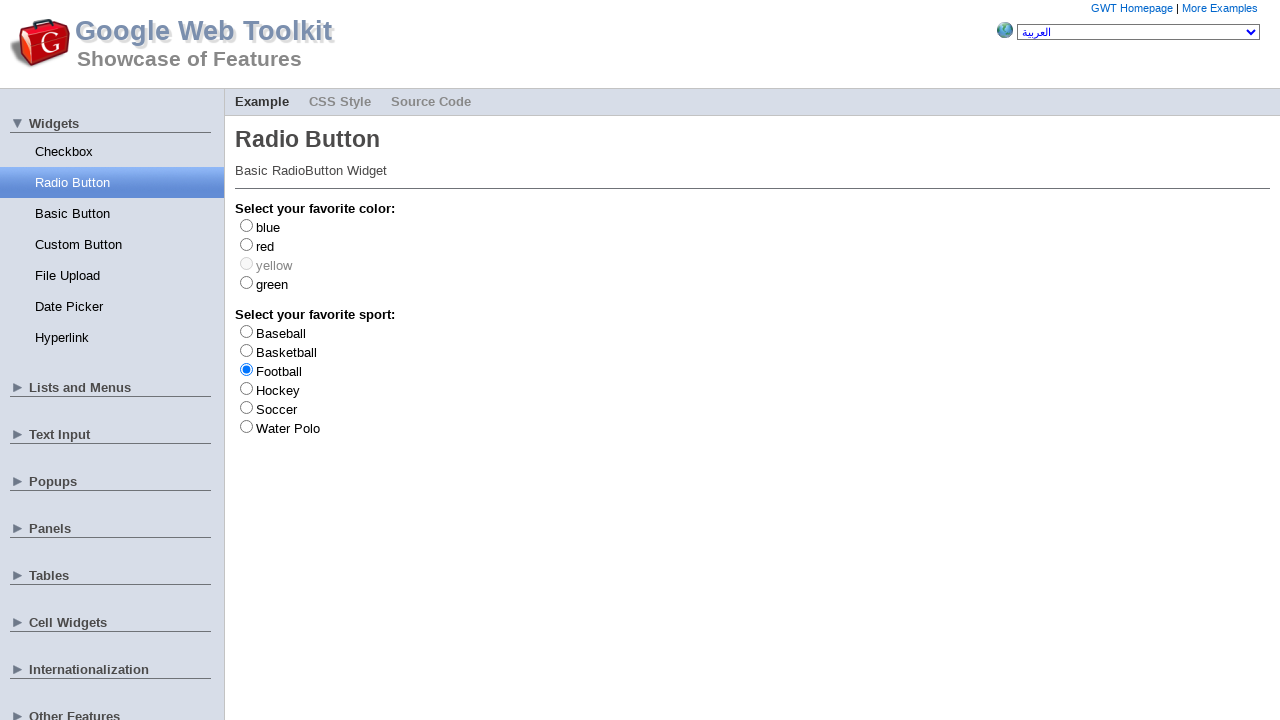

Clicked blue radio button at (246, 225) on #gwt-debug-cwRadioButton-color-blue-input
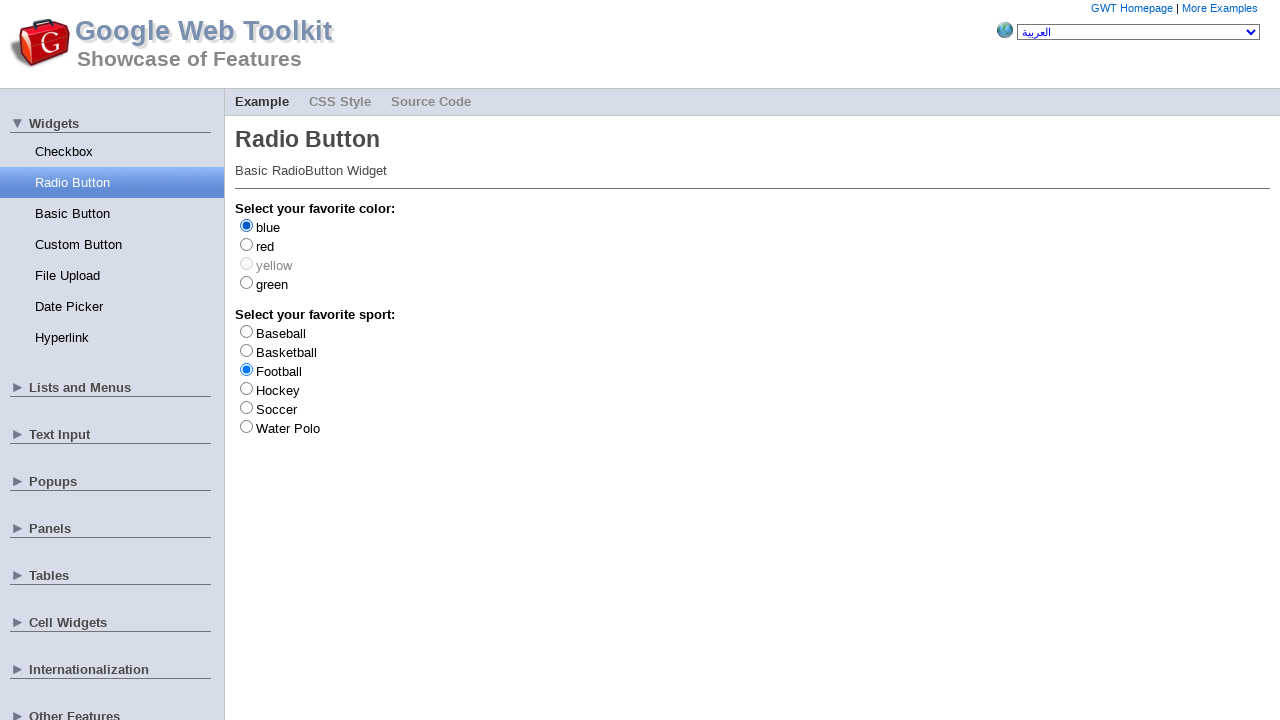

Clicked red radio button at (246, 244) on #gwt-debug-cwRadioButton-color-red-input
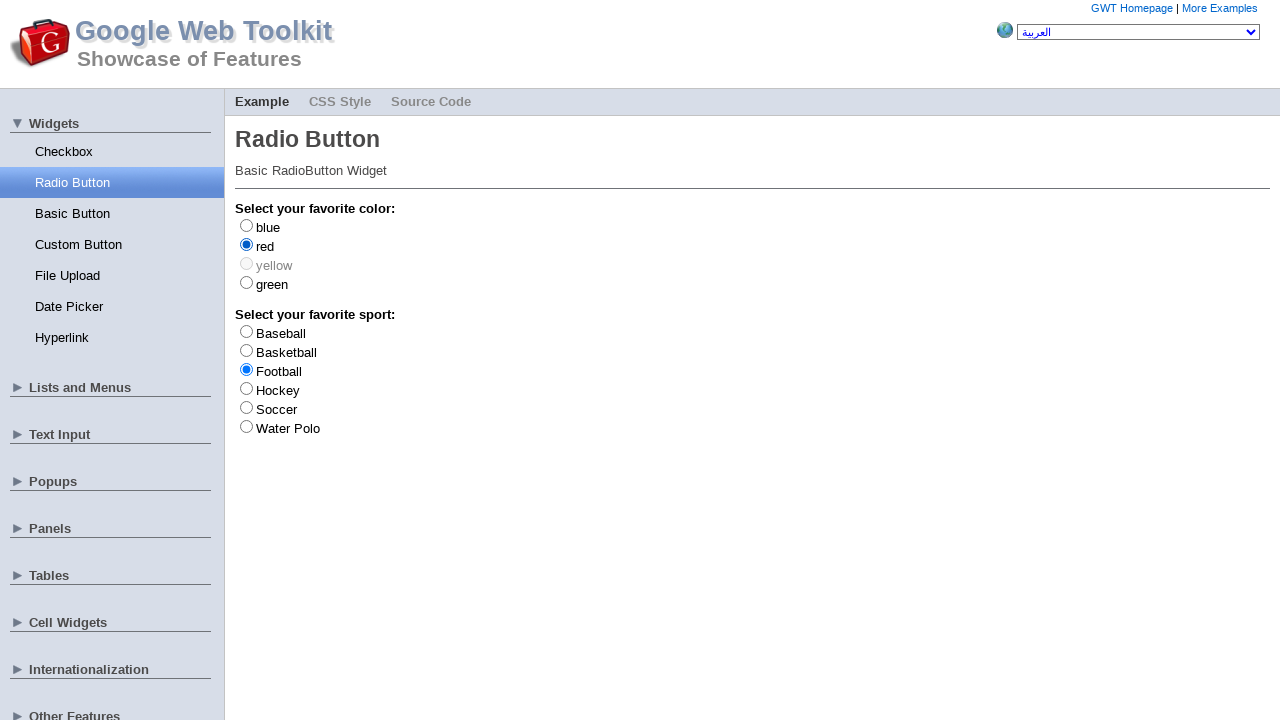

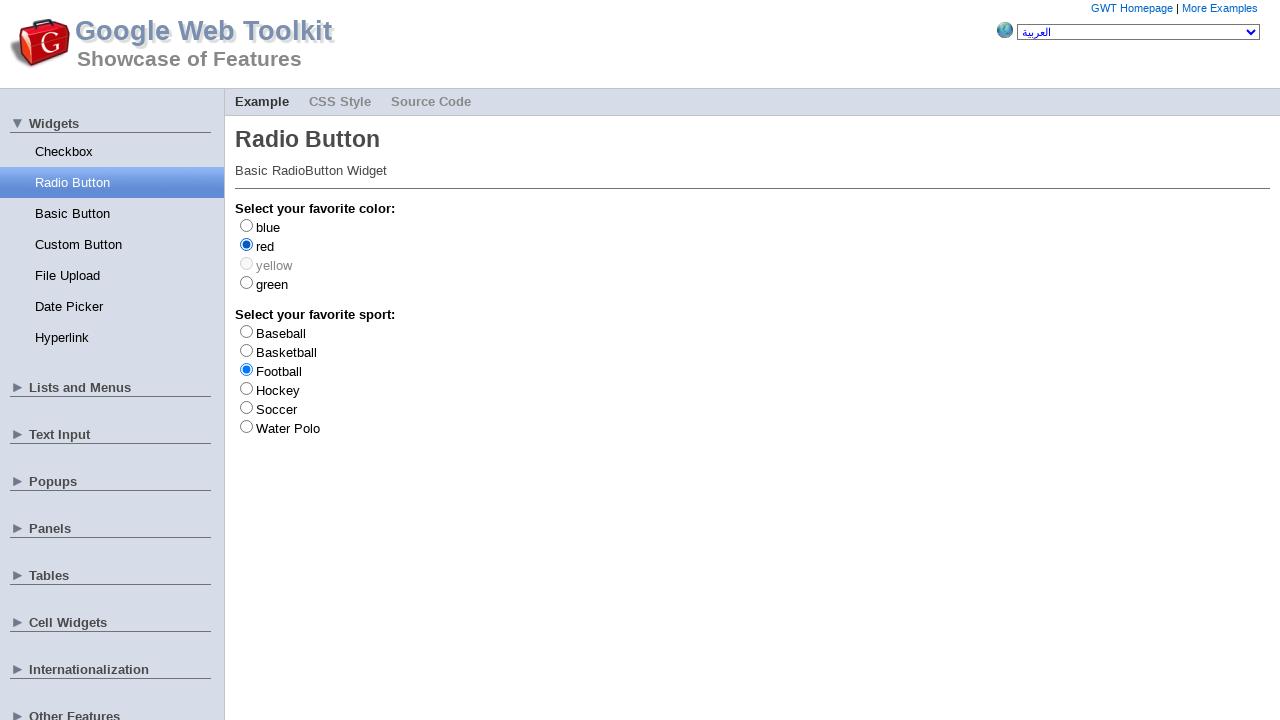